Tests product search functionality by searching for "shoes" on an e-commerce test site and clicking on the first search result

Starting URL: https://www.testotomasyonu.com

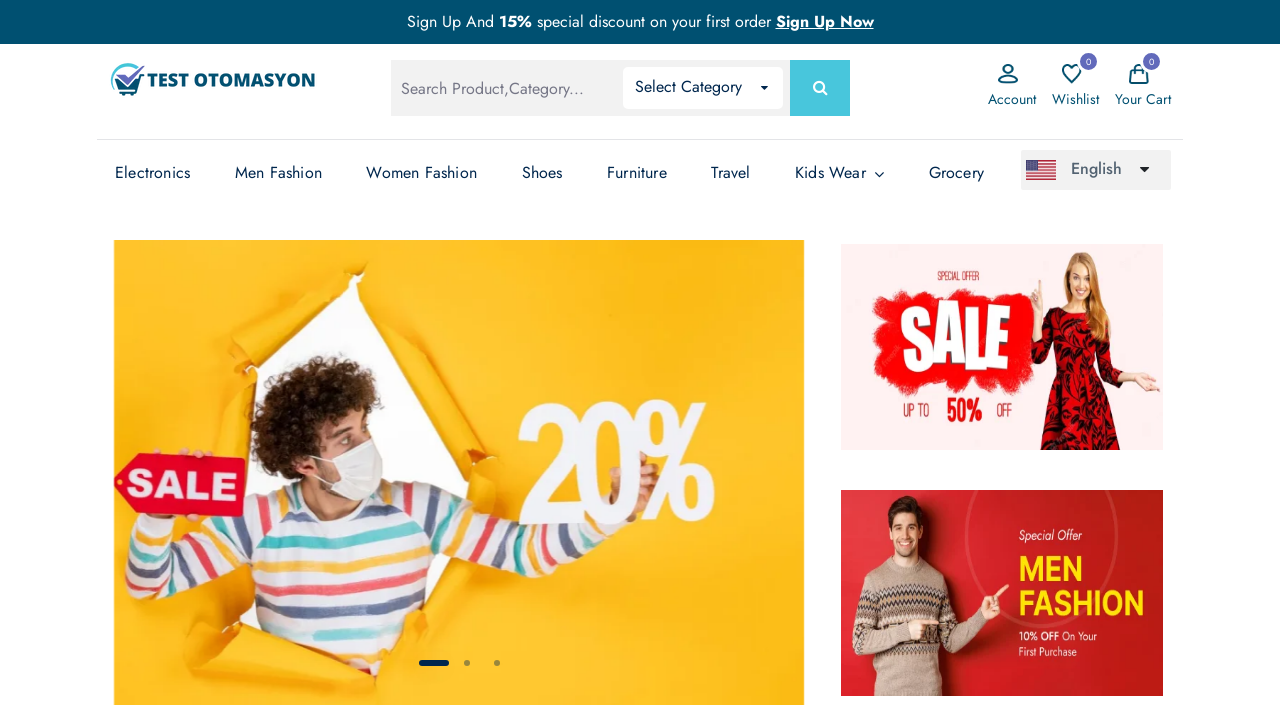

Filled search box with 'shoes' on #global-search
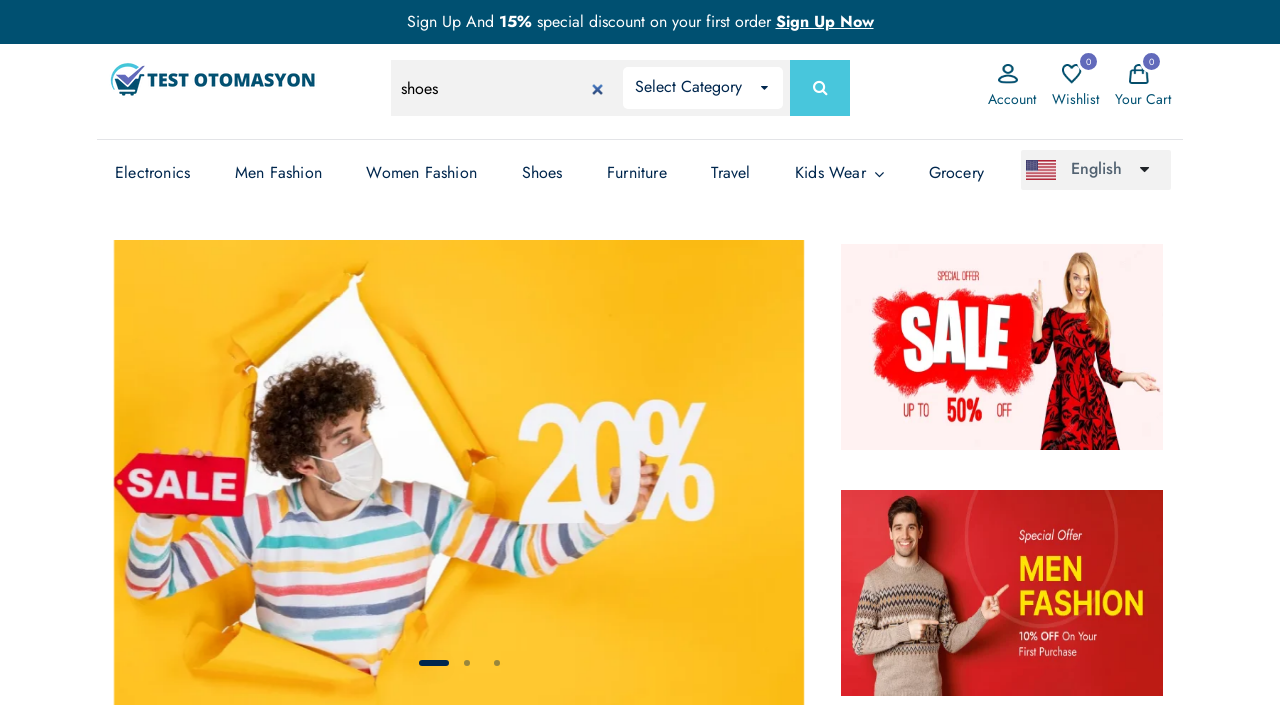

Pressed Enter to submit search for 'shoes' on #global-search
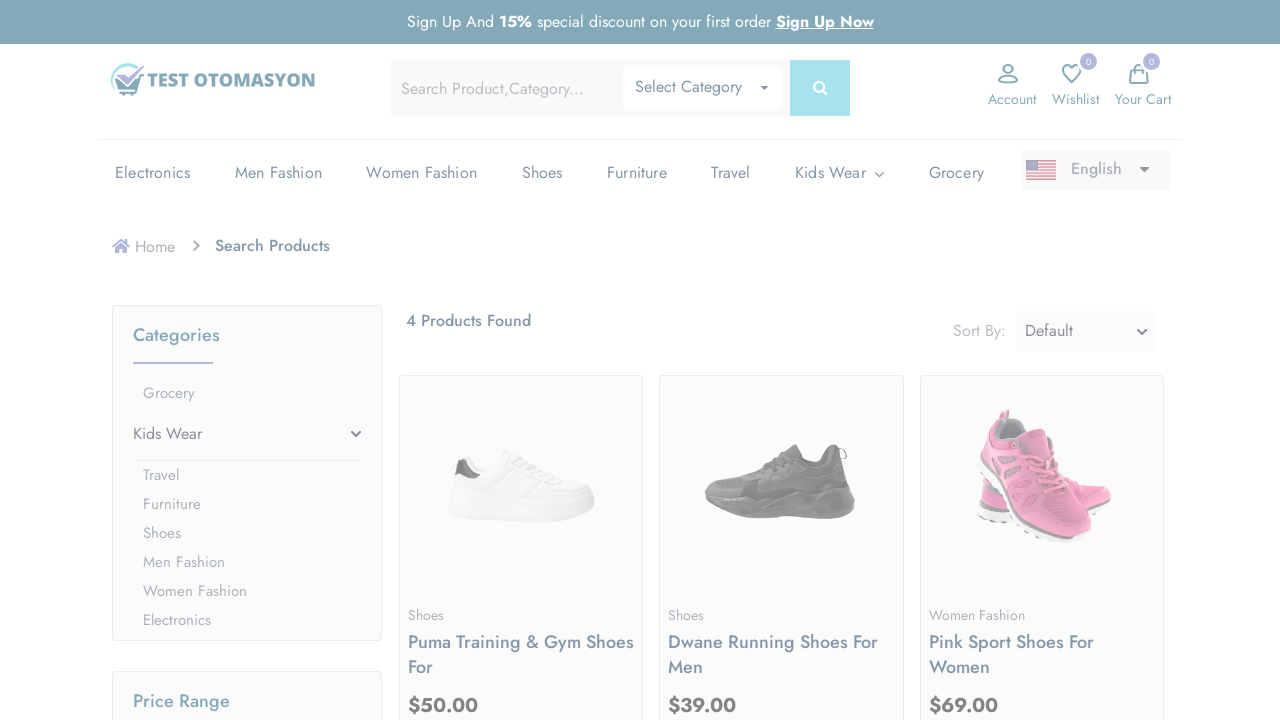

Search results loaded successfully
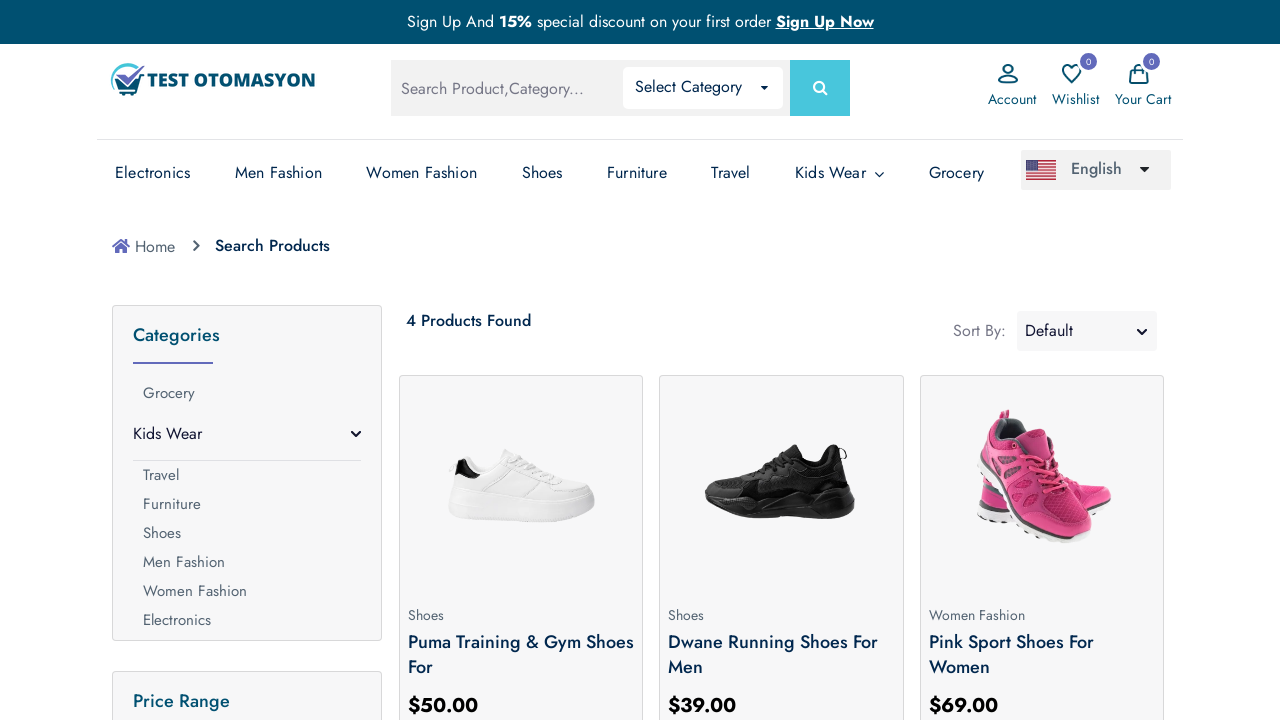

Clicked on the first product in search results at (521, 540) on (//div[contains(@class,'product-box')])[1]
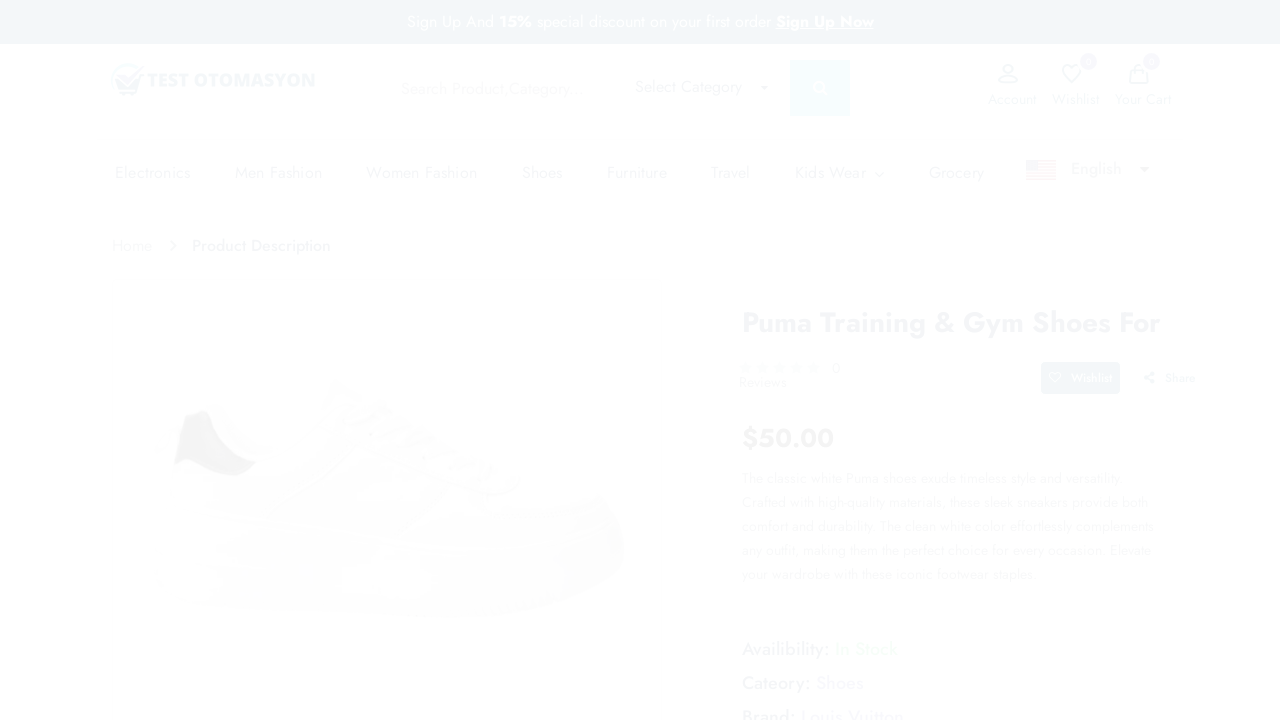

Product page loaded with product title displayed
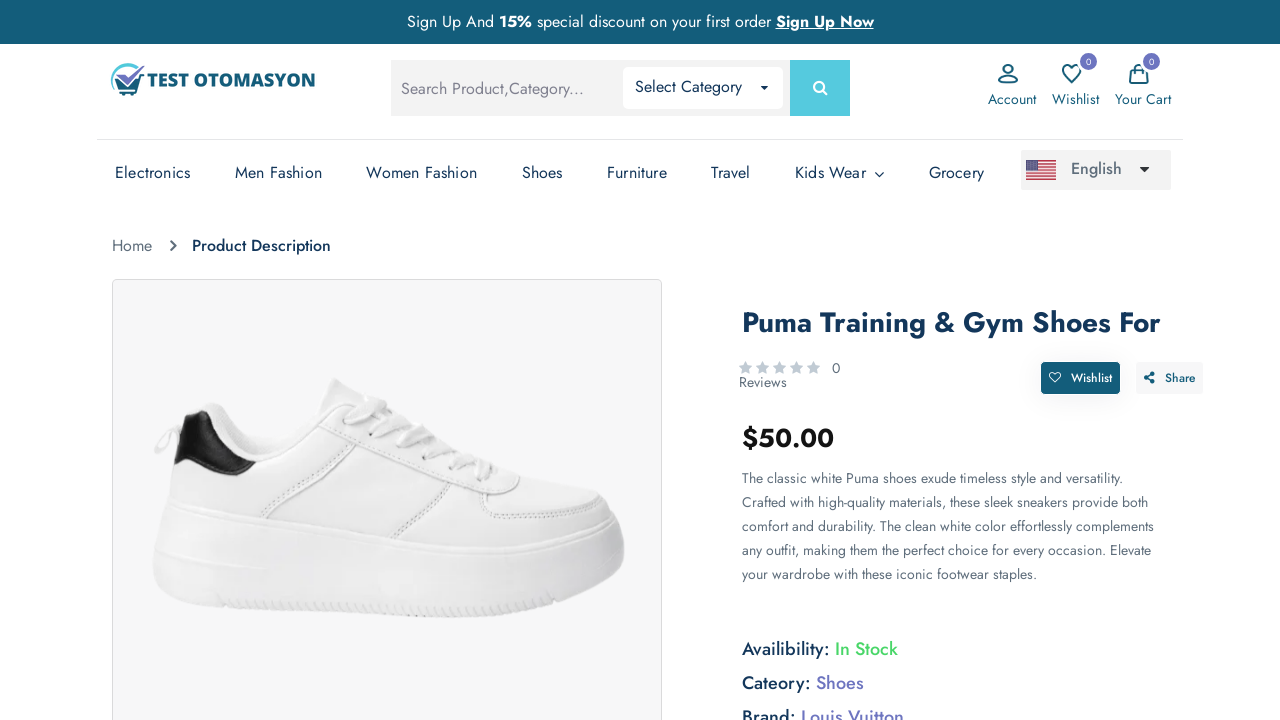

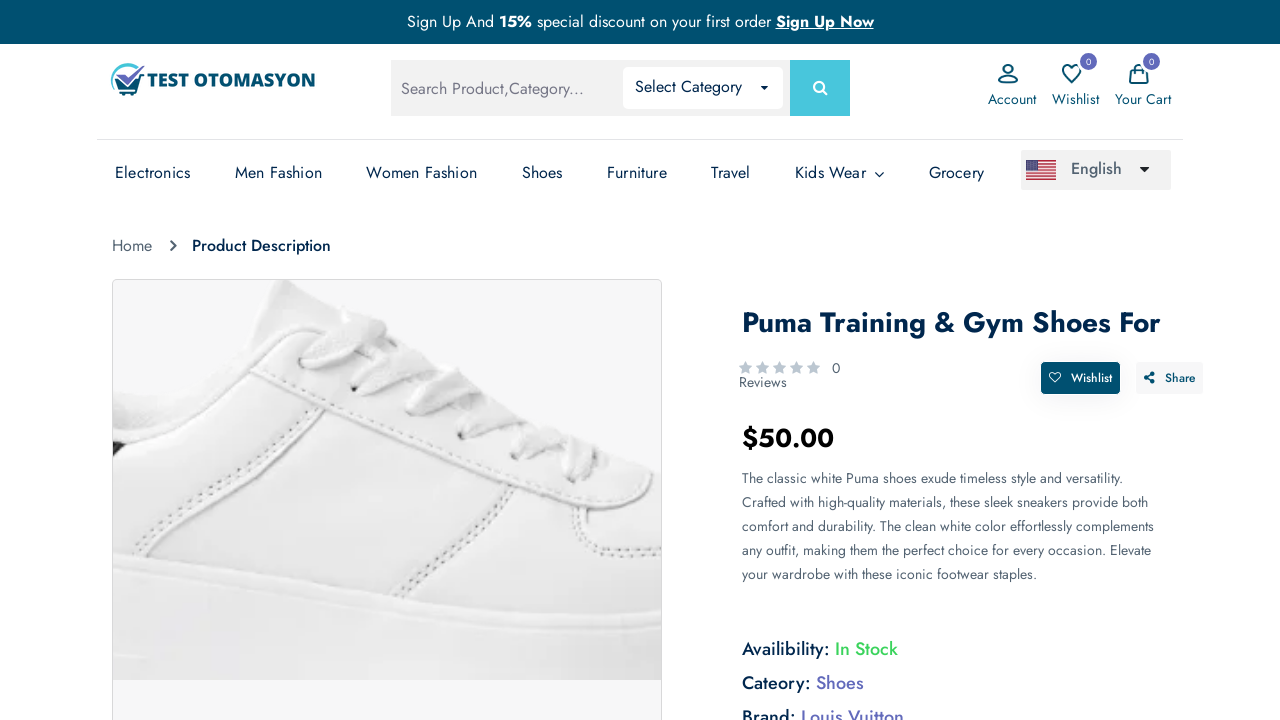